Tests adding todo items by creating two todos and verifying they appear in the list

Starting URL: https://demo.playwright.dev/todomvc

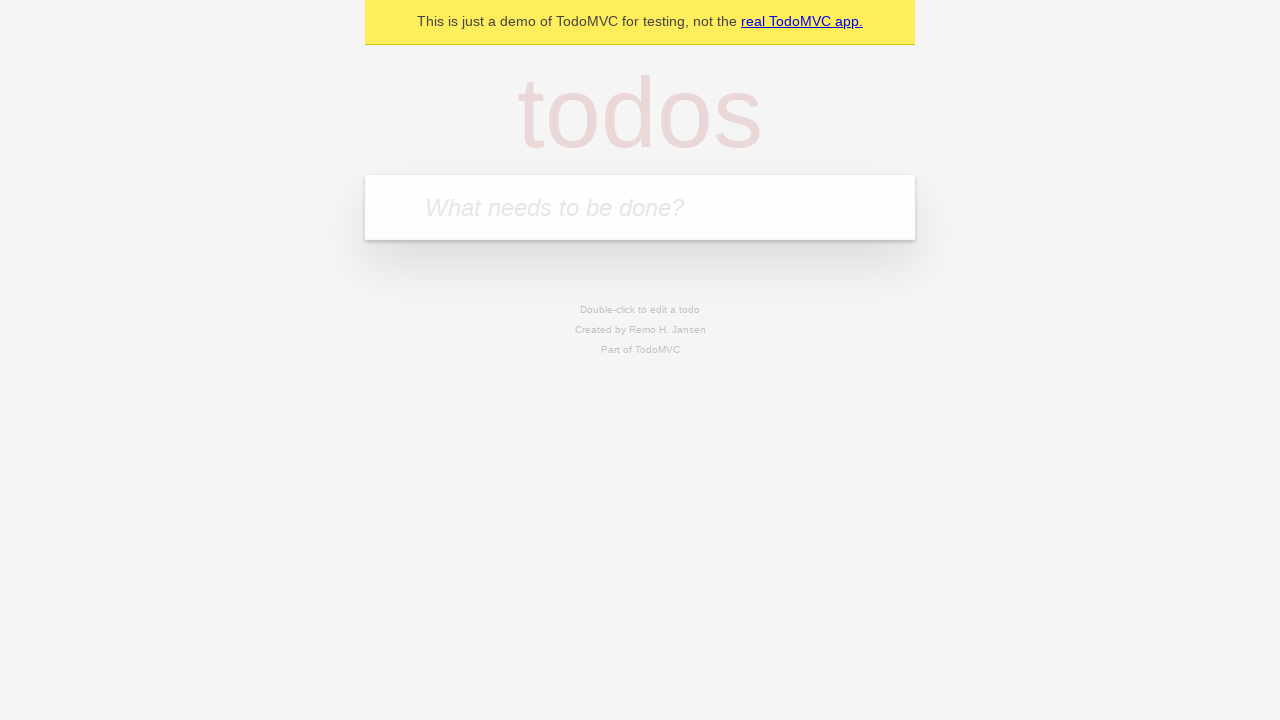

Navigated to TodoMVC demo application
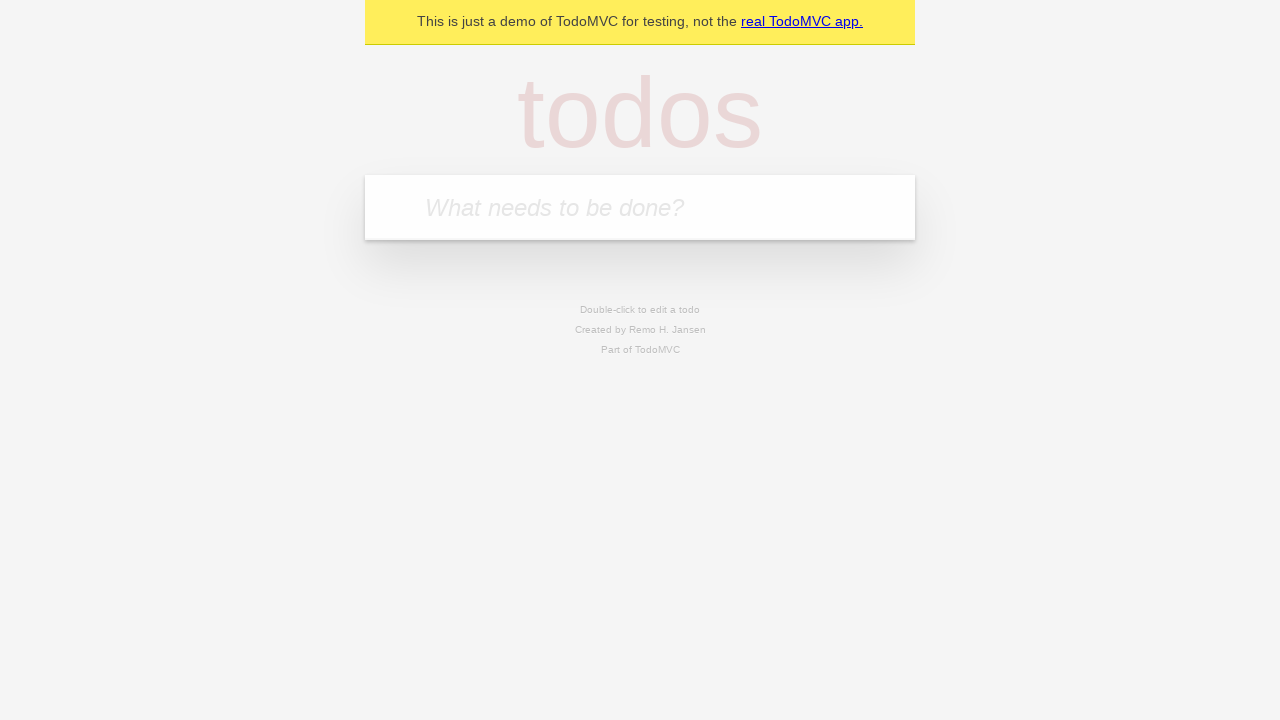

Located the todo input field
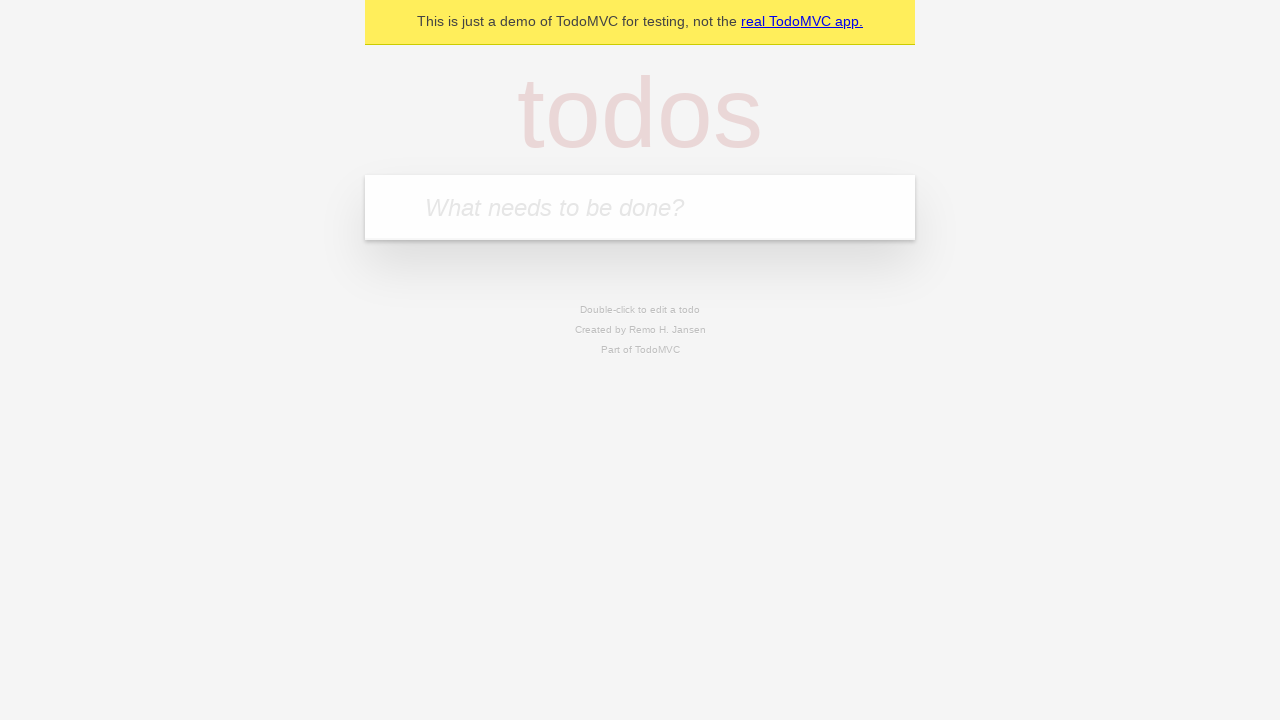

Filled input field with first todo 'buy some cheese' on internal:attr=[placeholder="What needs to be done?"i]
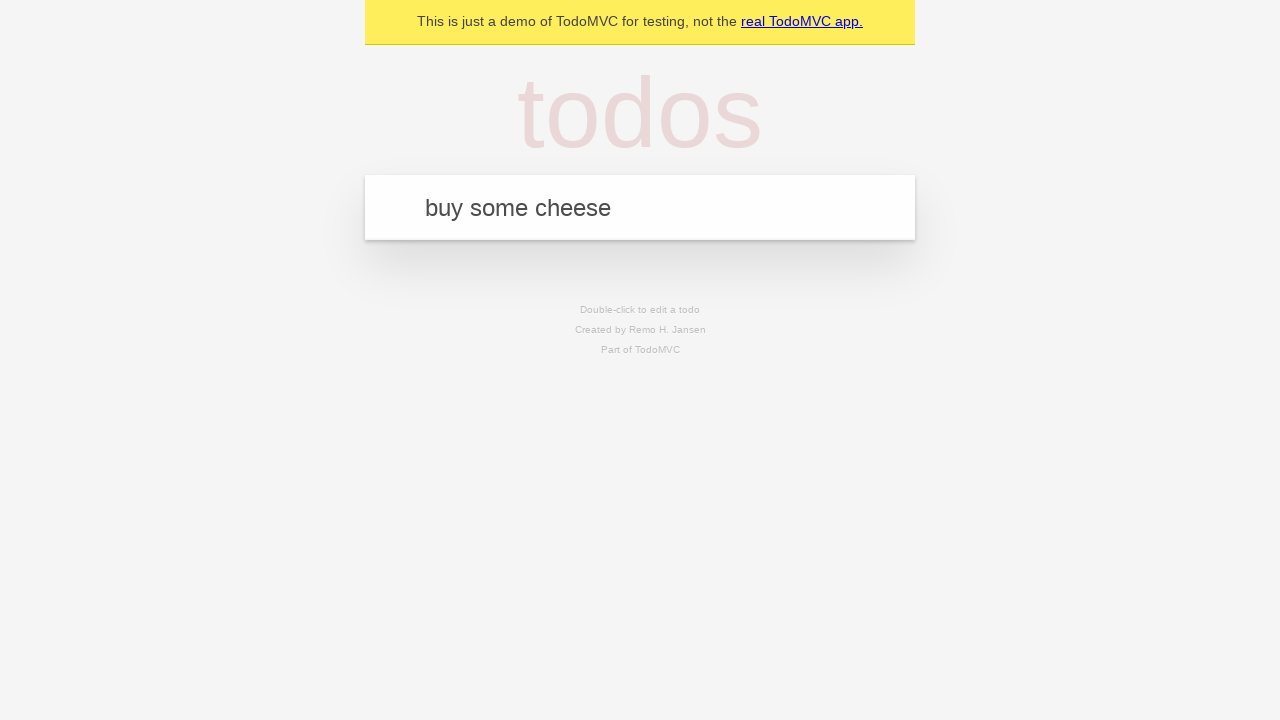

Pressed Enter to create first todo on internal:attr=[placeholder="What needs to be done?"i]
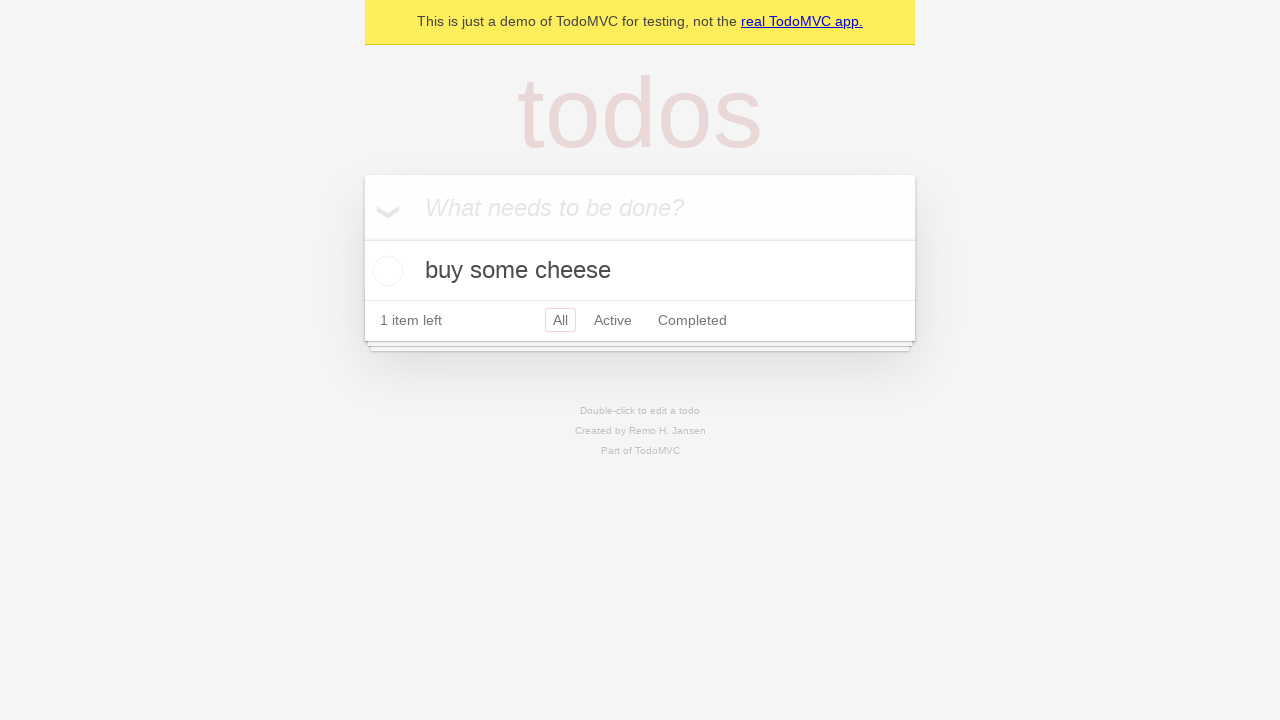

First todo appeared in the list
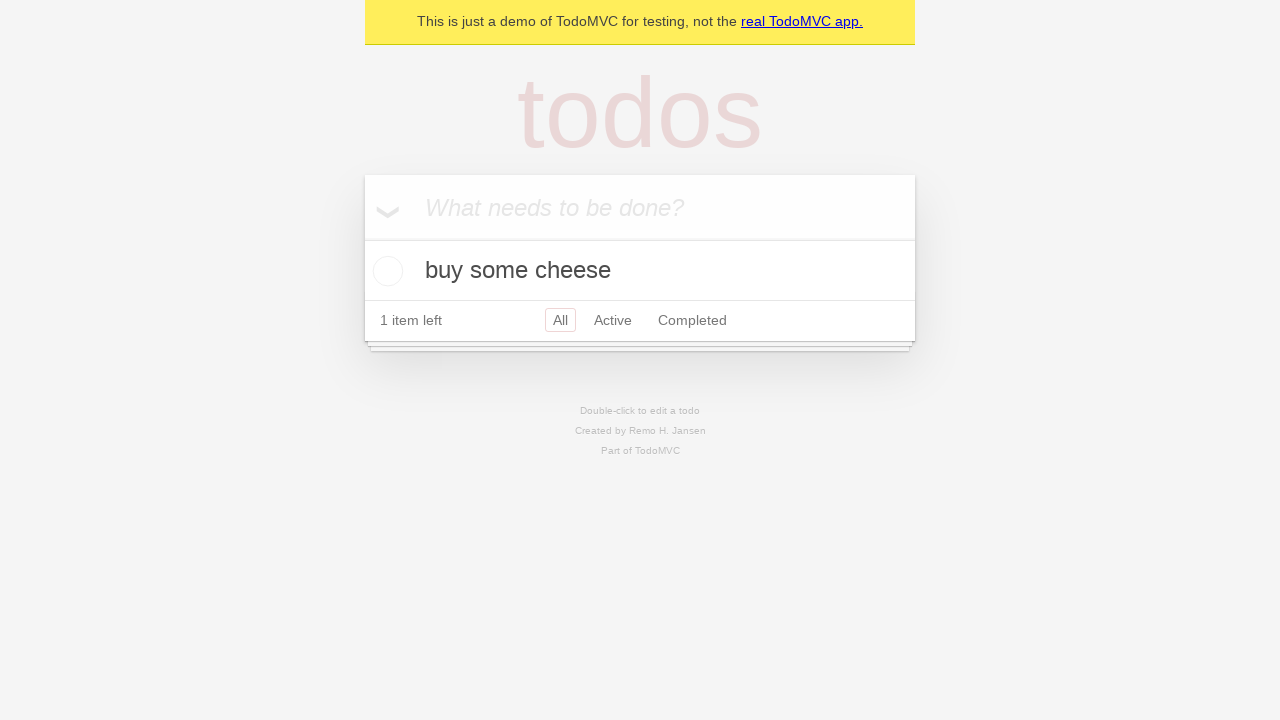

Filled input field with second todo 'feed the cat' on internal:attr=[placeholder="What needs to be done?"i]
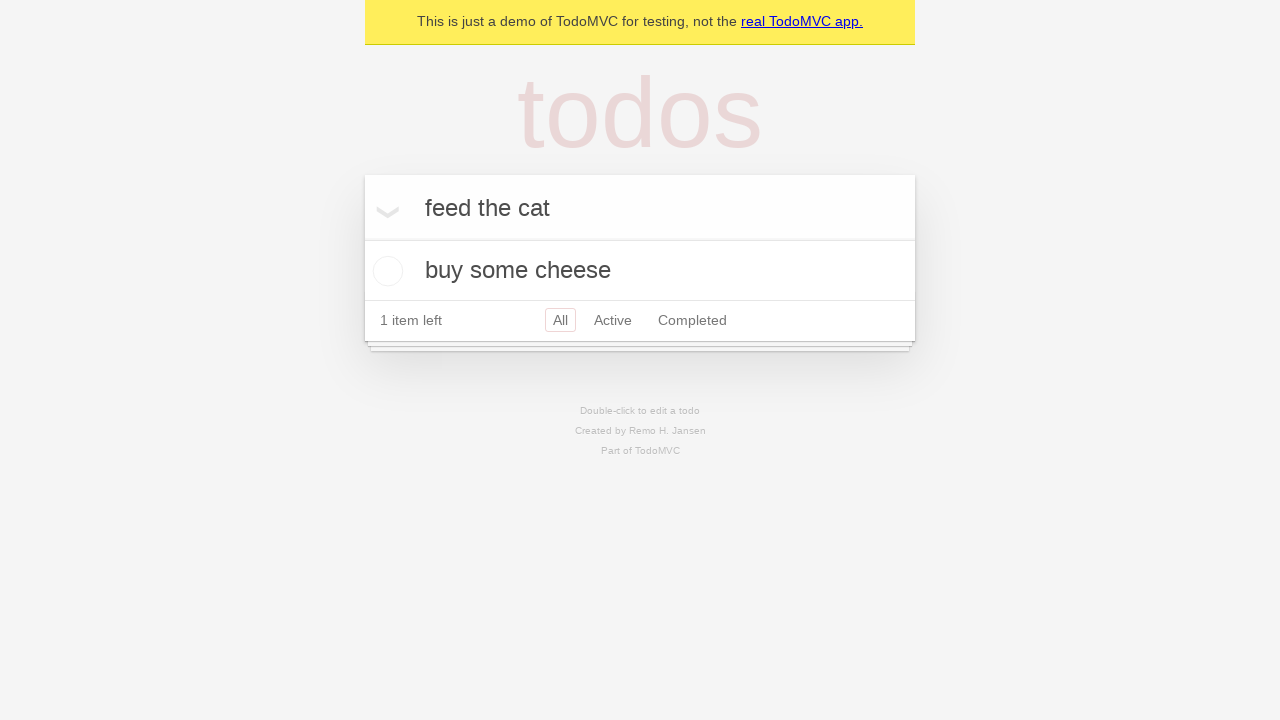

Pressed Enter to create second todo on internal:attr=[placeholder="What needs to be done?"i]
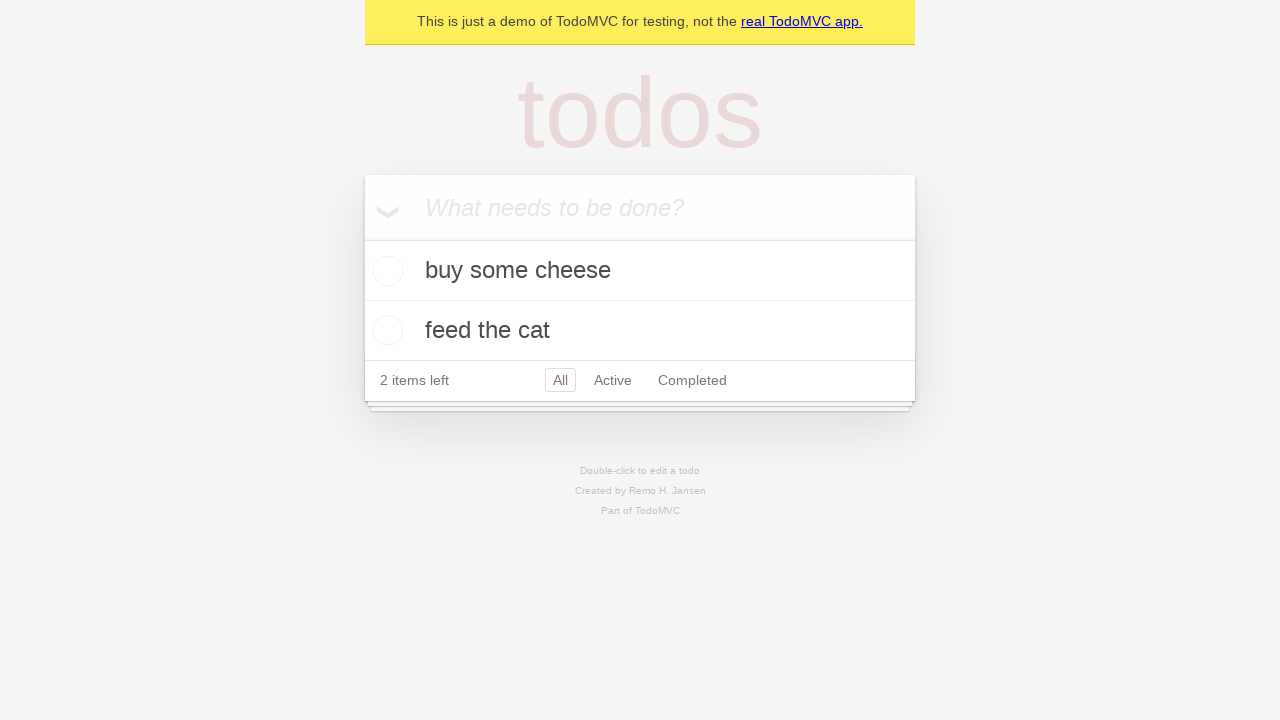

Verified that both todos are now displayed in the list
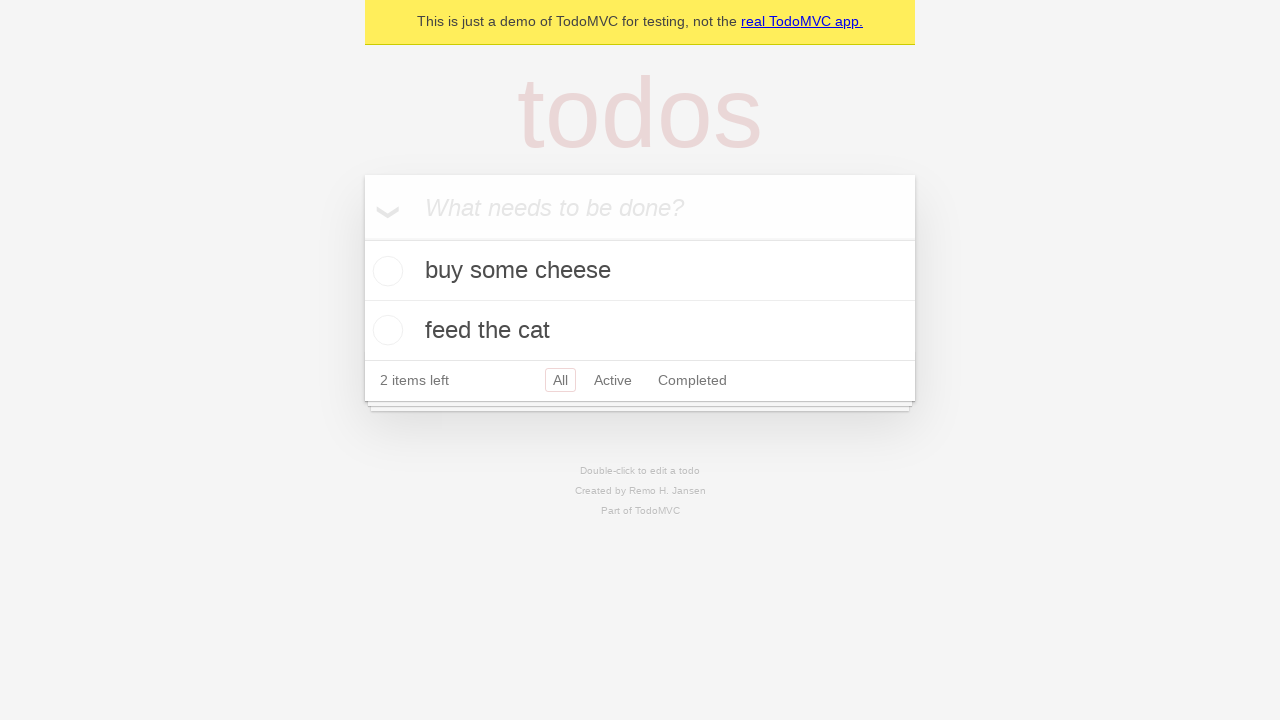

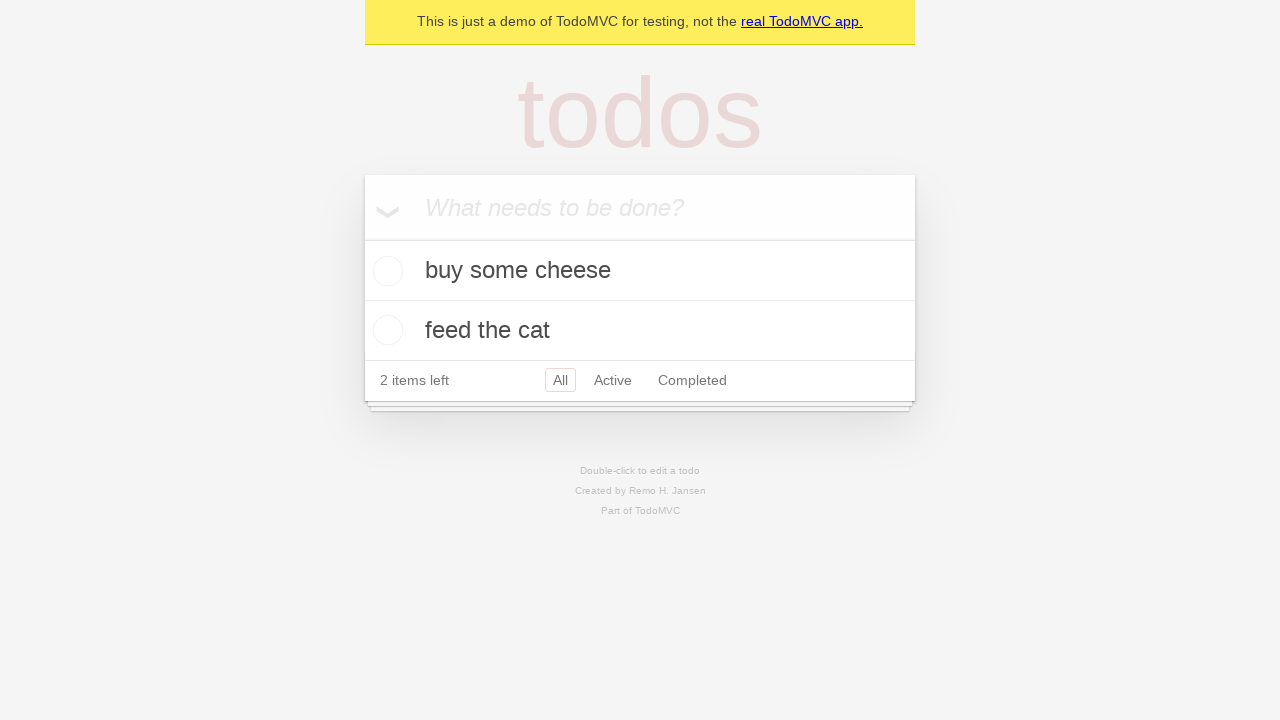